Tests the Broken Images page on the-internet.herokuapp.com by clicking on the Broken Images link, verifying the page heading, and checking the state of images on the page.

Starting URL: http://the-internet.herokuapp.com/

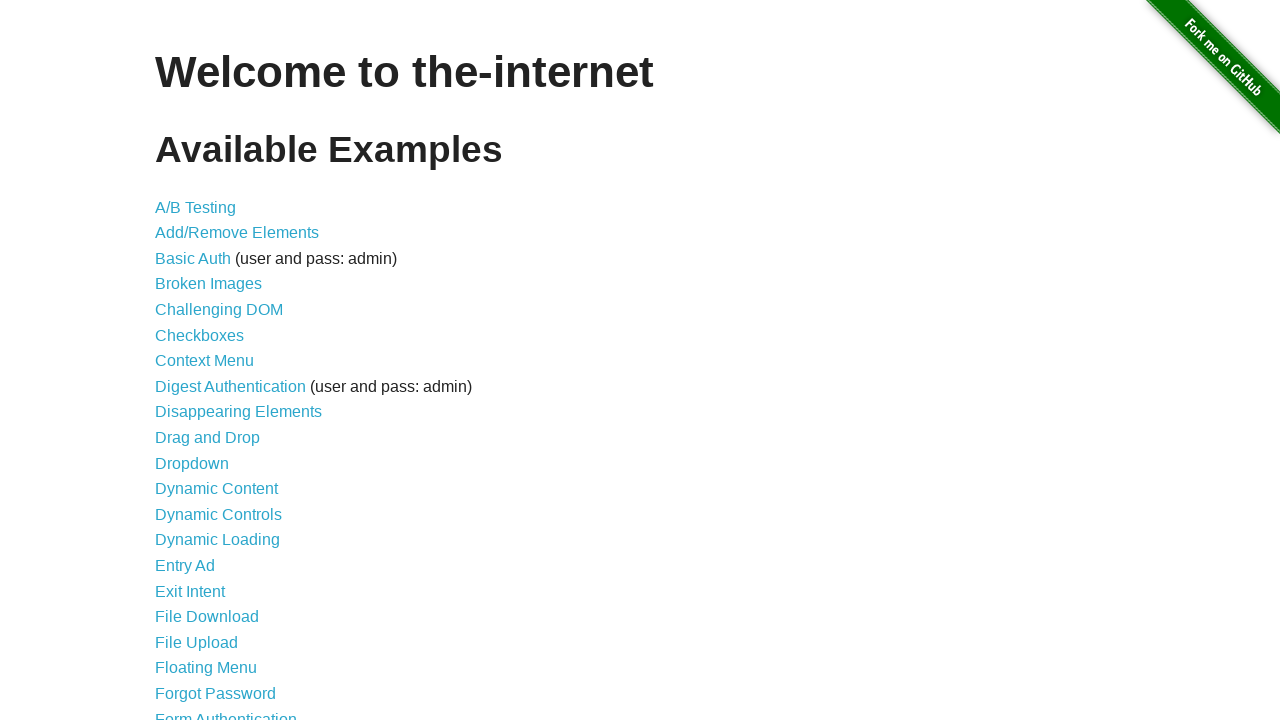

Clicked on the 'Broken Images' link at (208, 284) on text=Broken Images
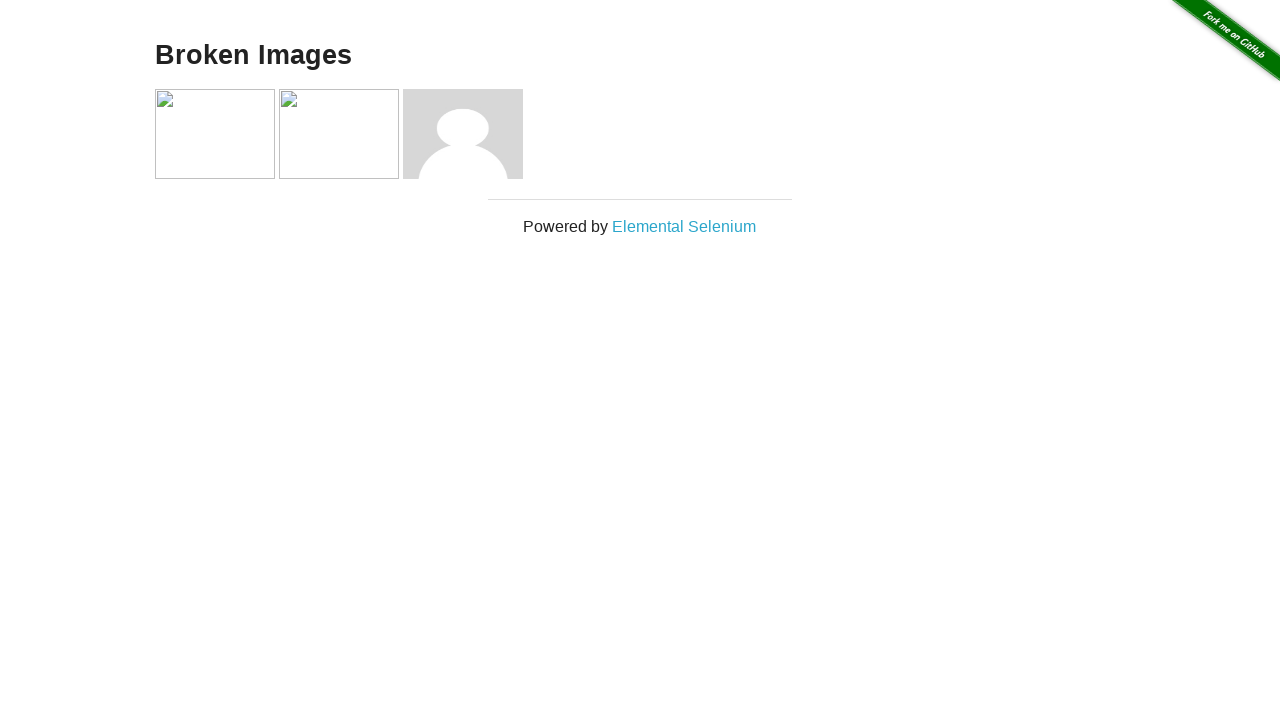

Waited for page heading (h3) to load
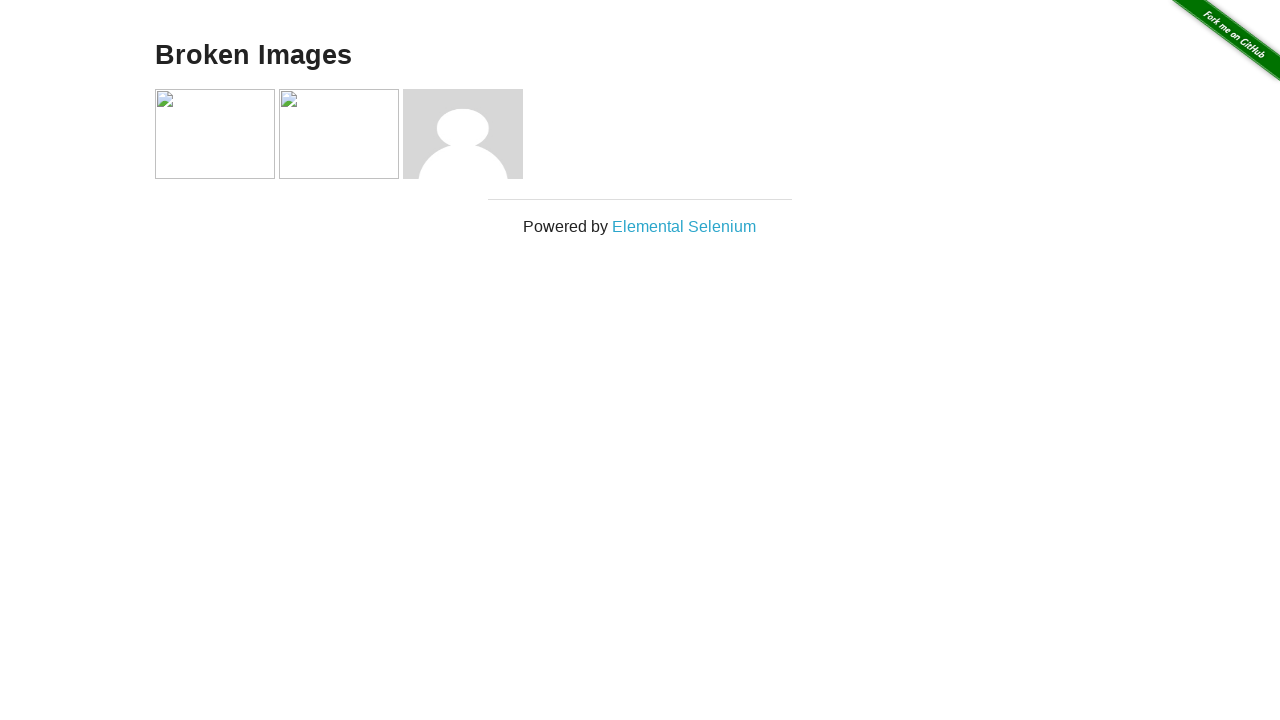

Retrieved page heading text content
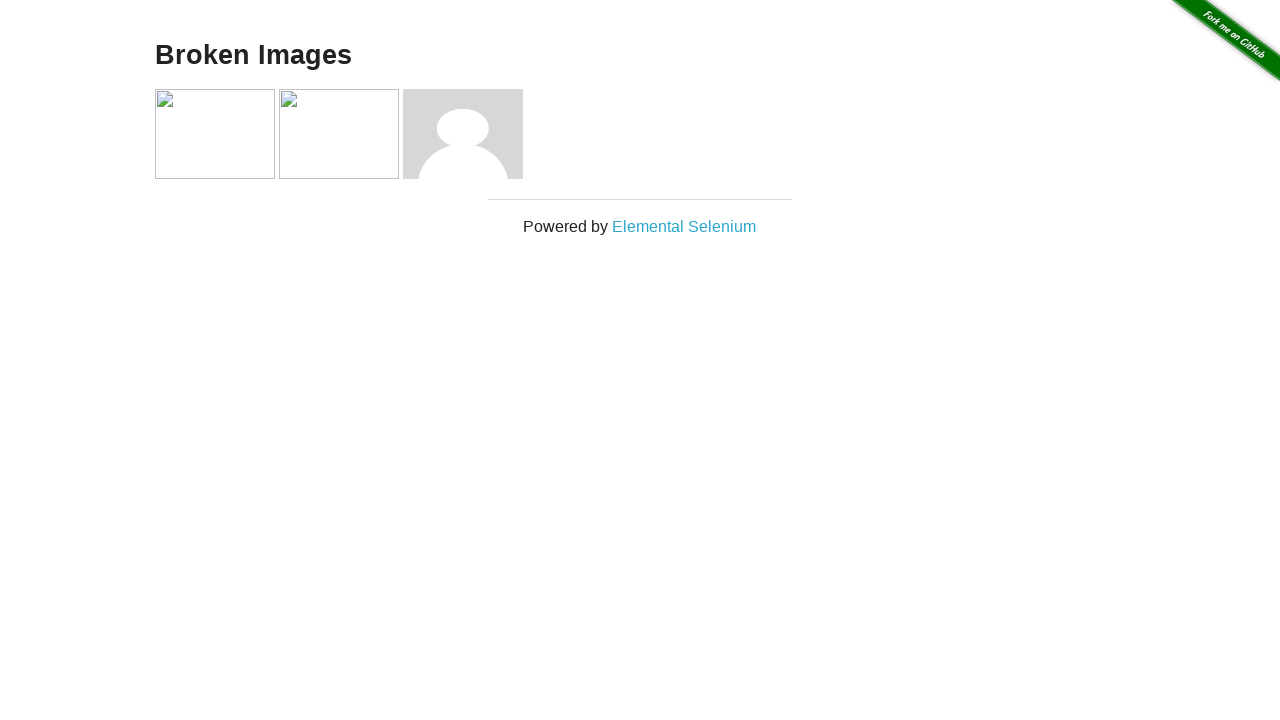

Verified page heading is 'Broken Images'
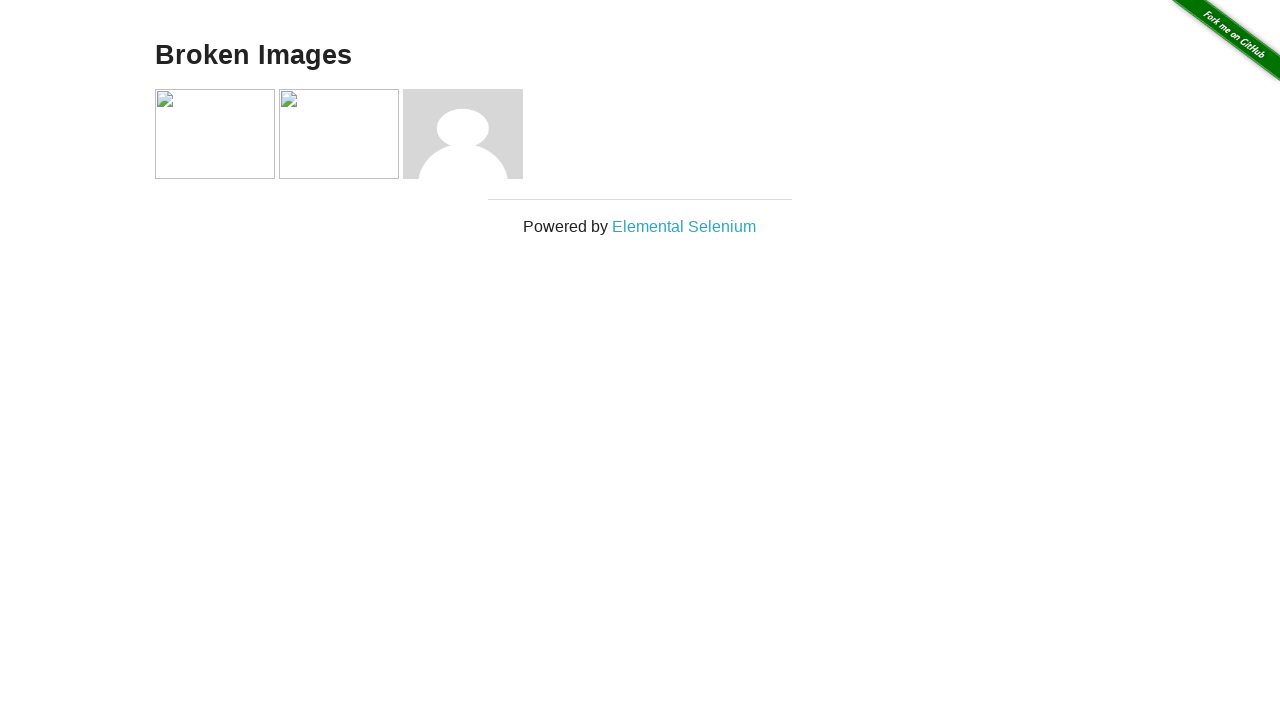

Clicked on the page heading element at (640, 56) on xpath=//*[@id='content']/div/h3
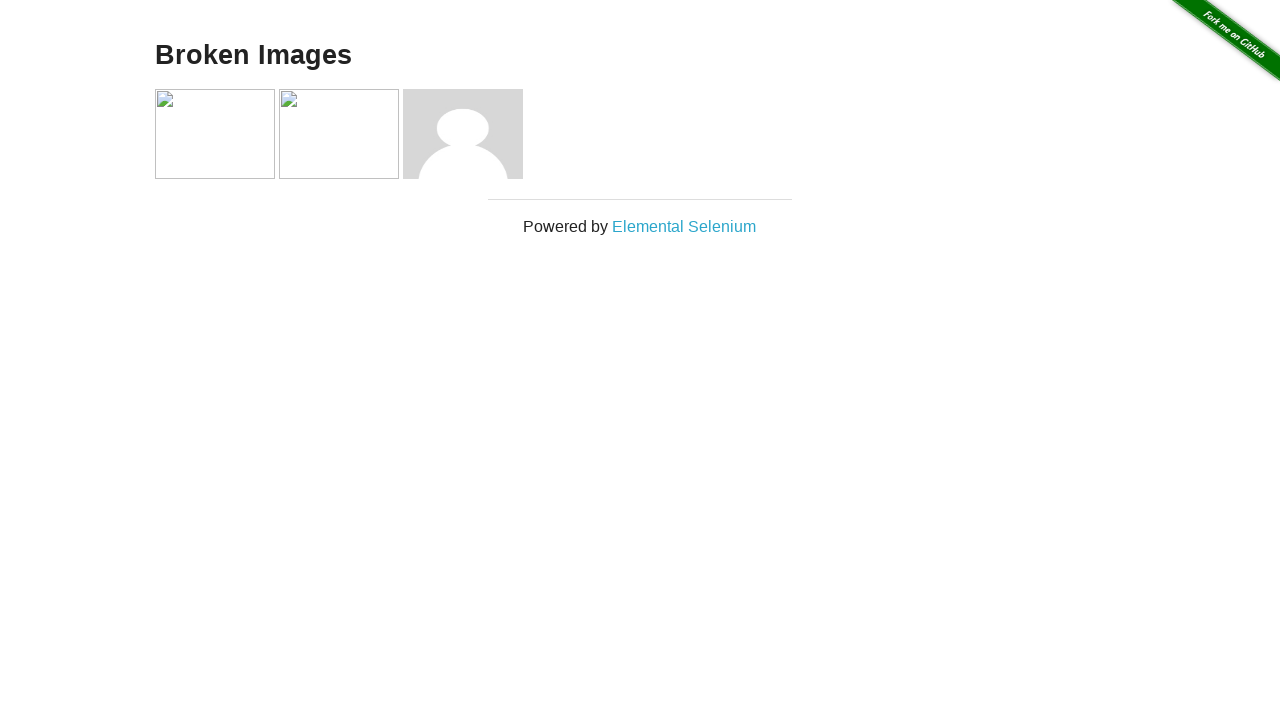

Waited for images to be present on the page
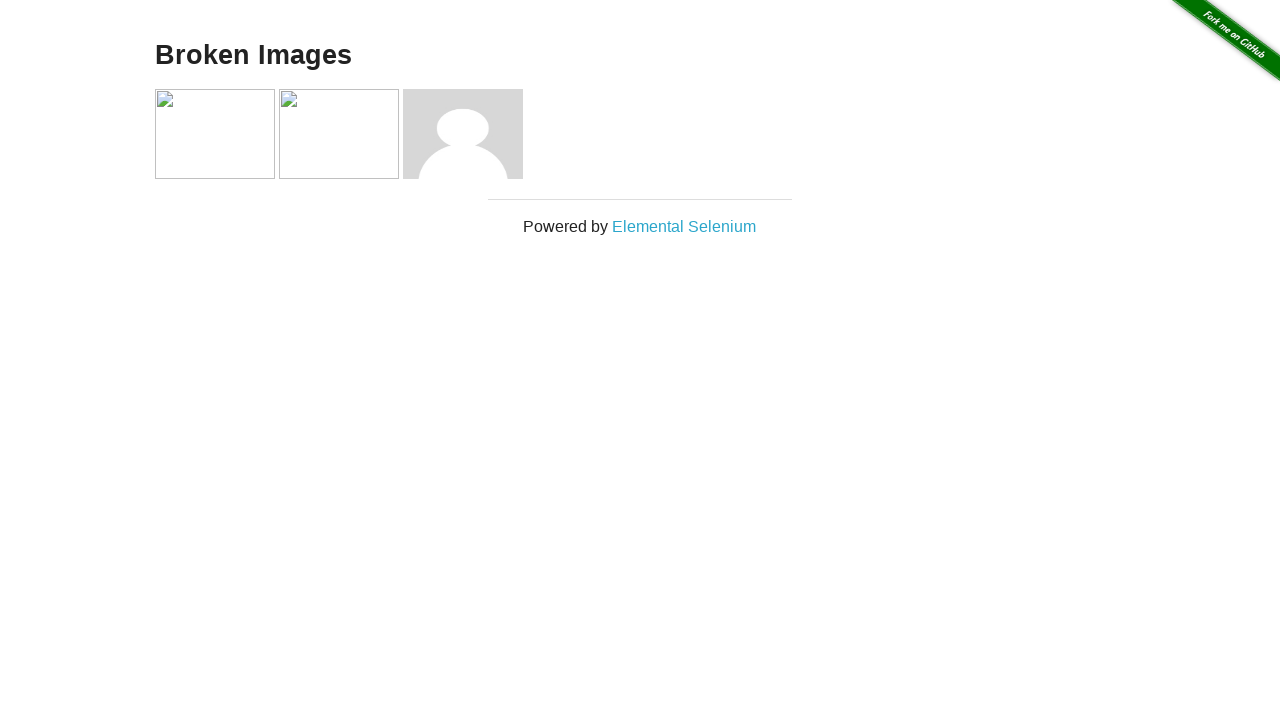

Retrieved all image elements from the page
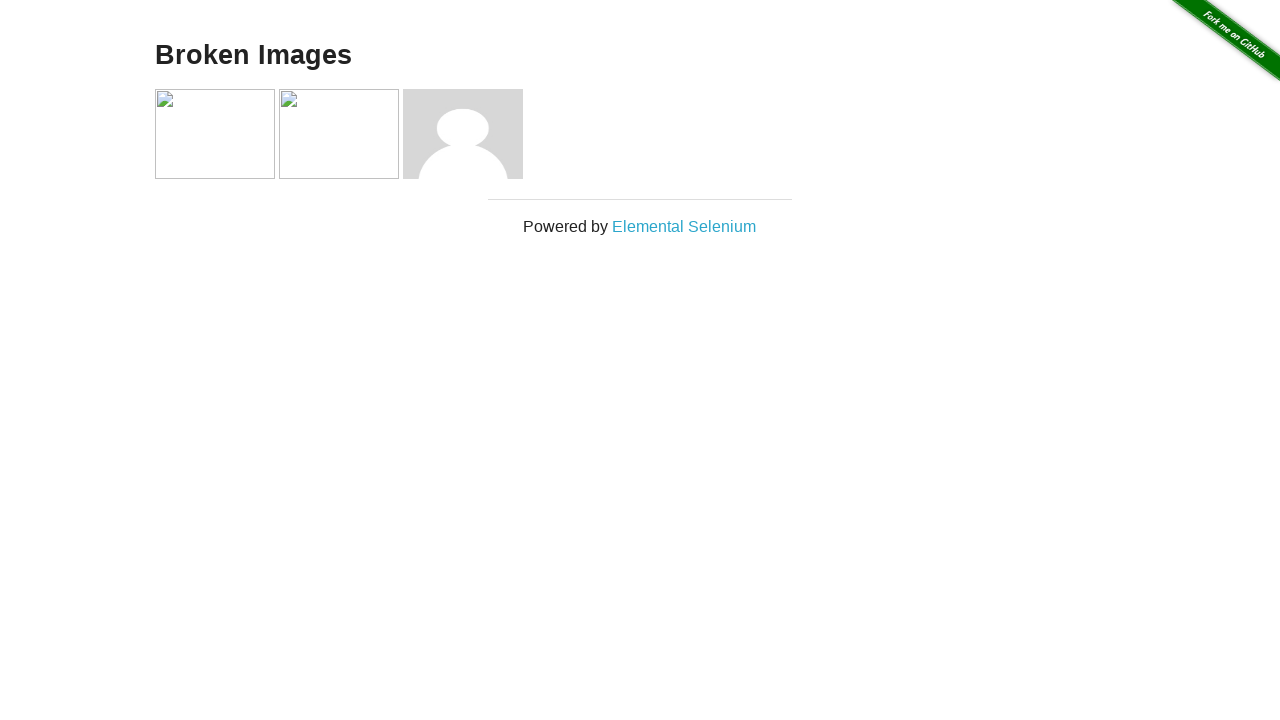

Verified that at least 3 images are present (found 4)
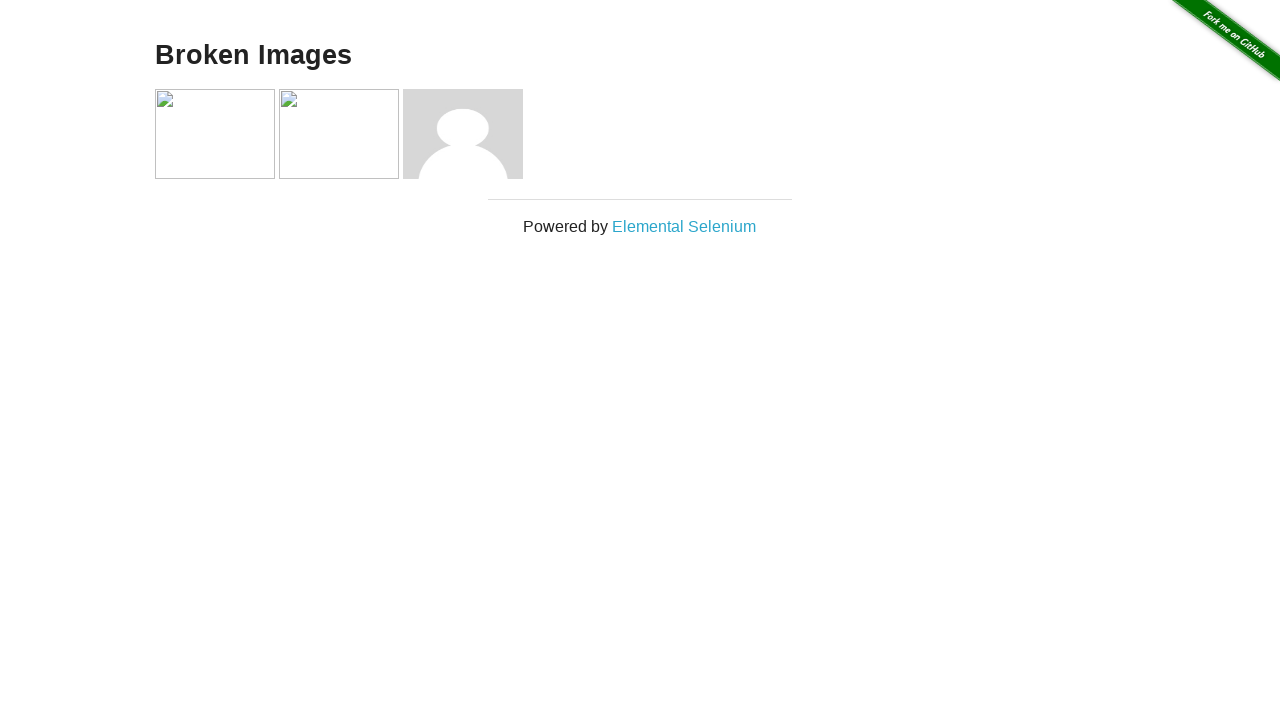

Retrieved the source attribute of the first image
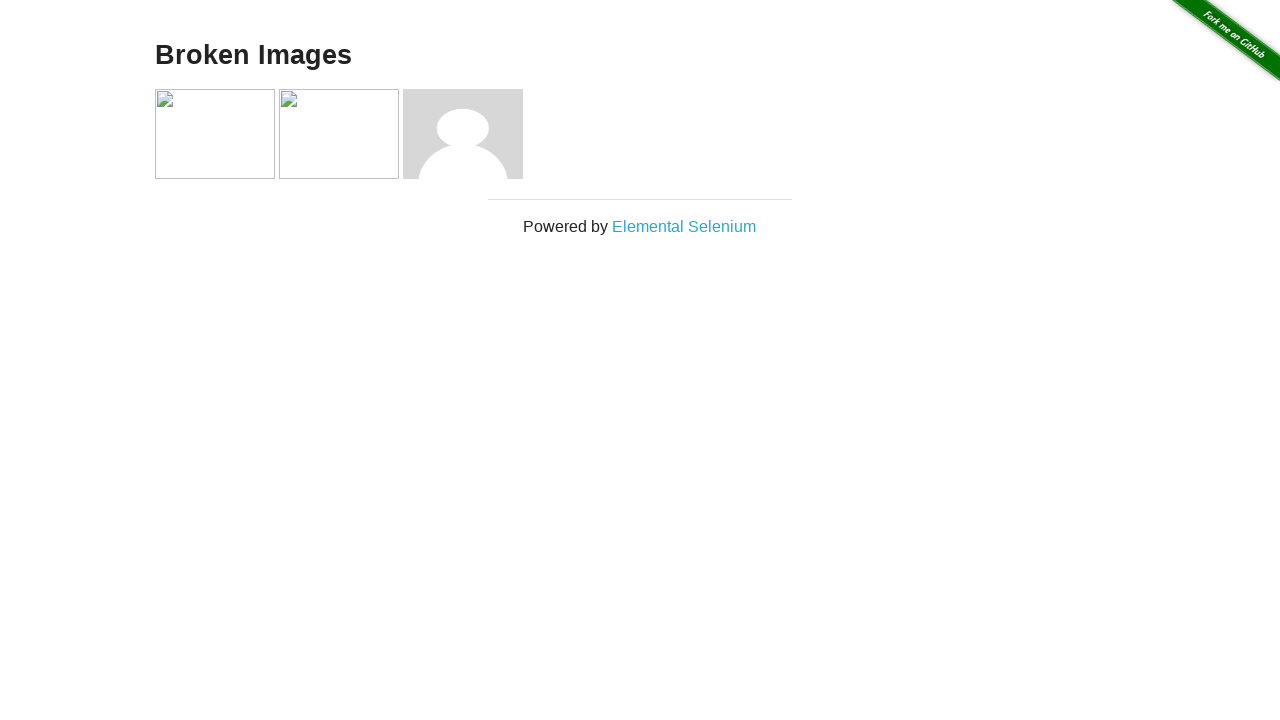

Checked if first image is broken (src ends with 'asdf.jpg'): False
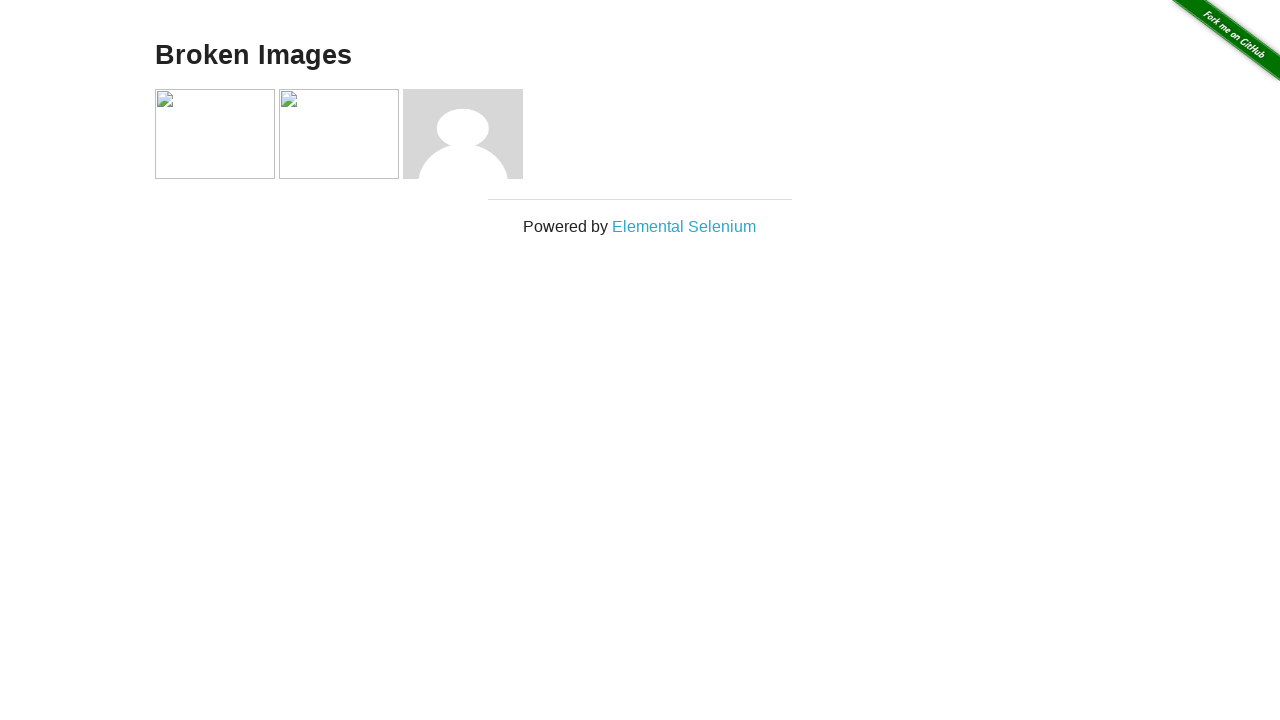

Retrieved the source attribute of the third image
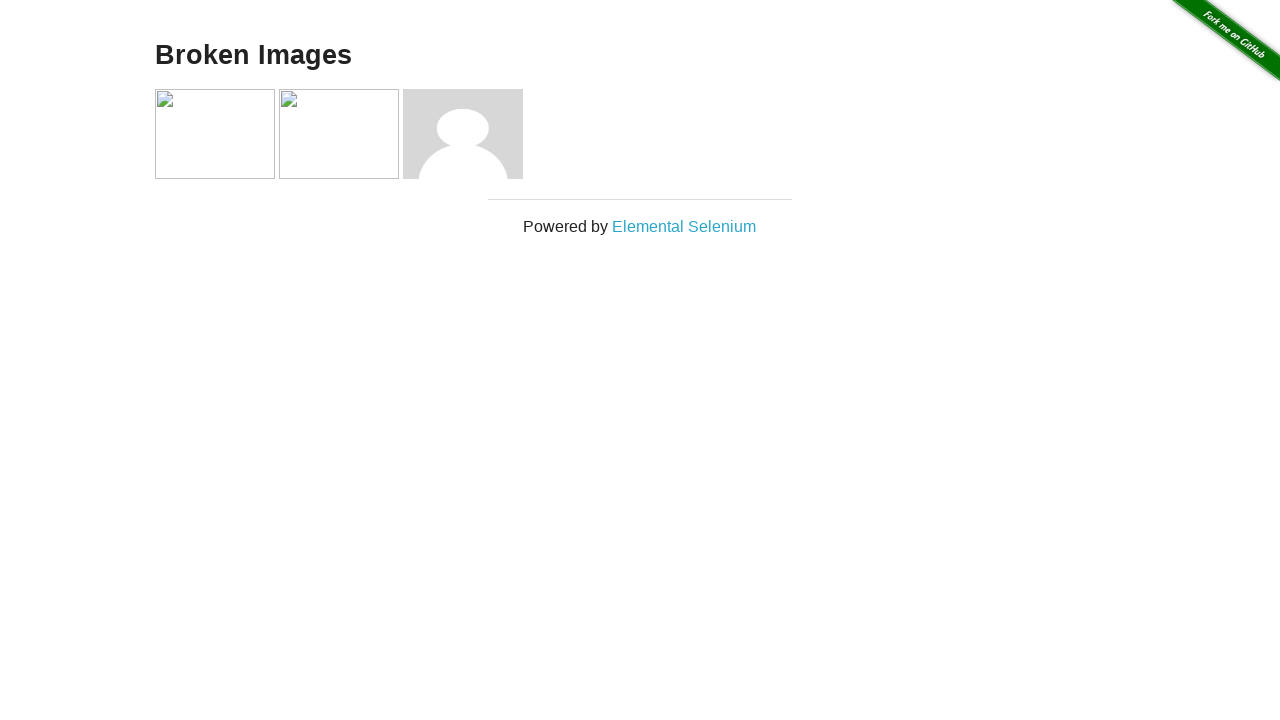

Verified that third image is not broken
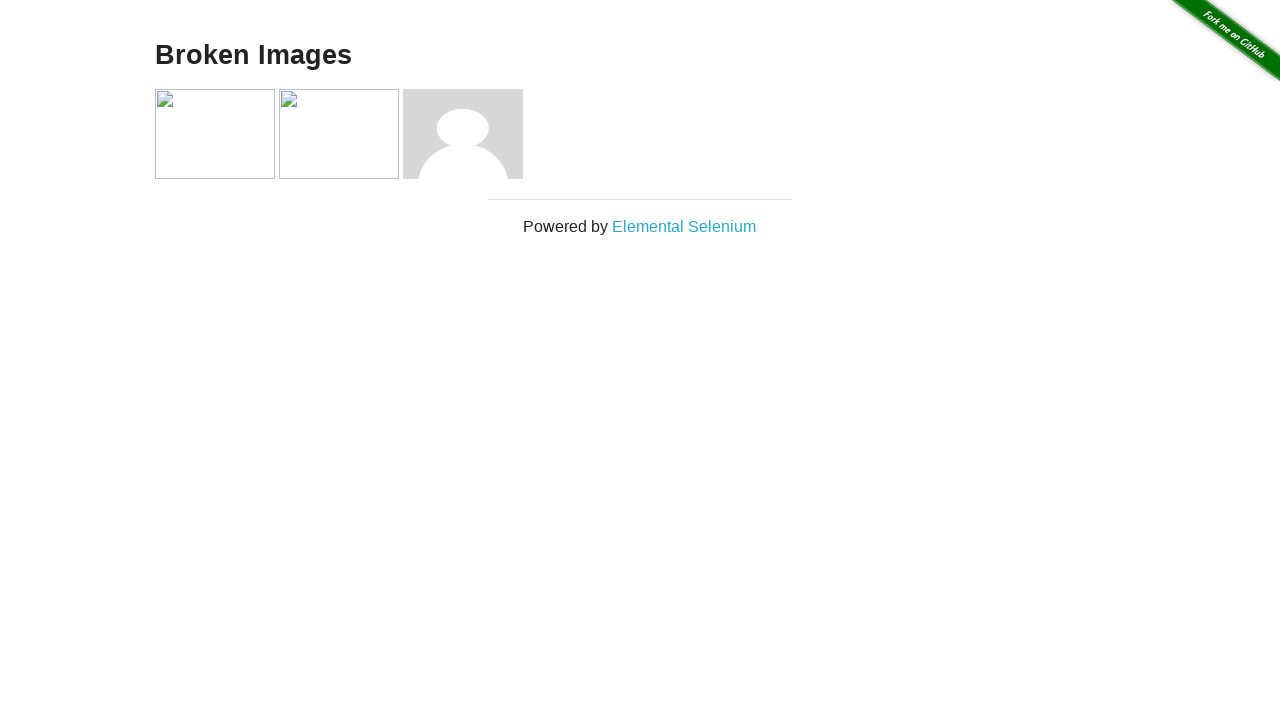

Confirmed assertion: third image is not broken
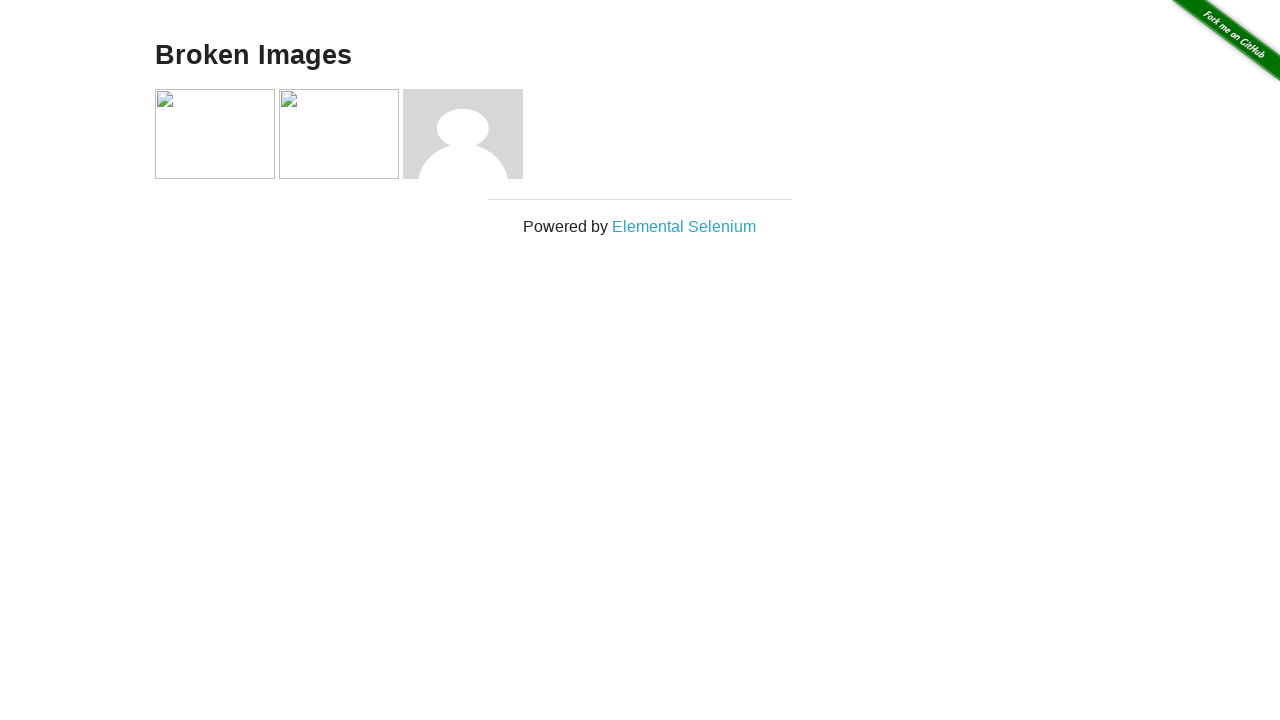

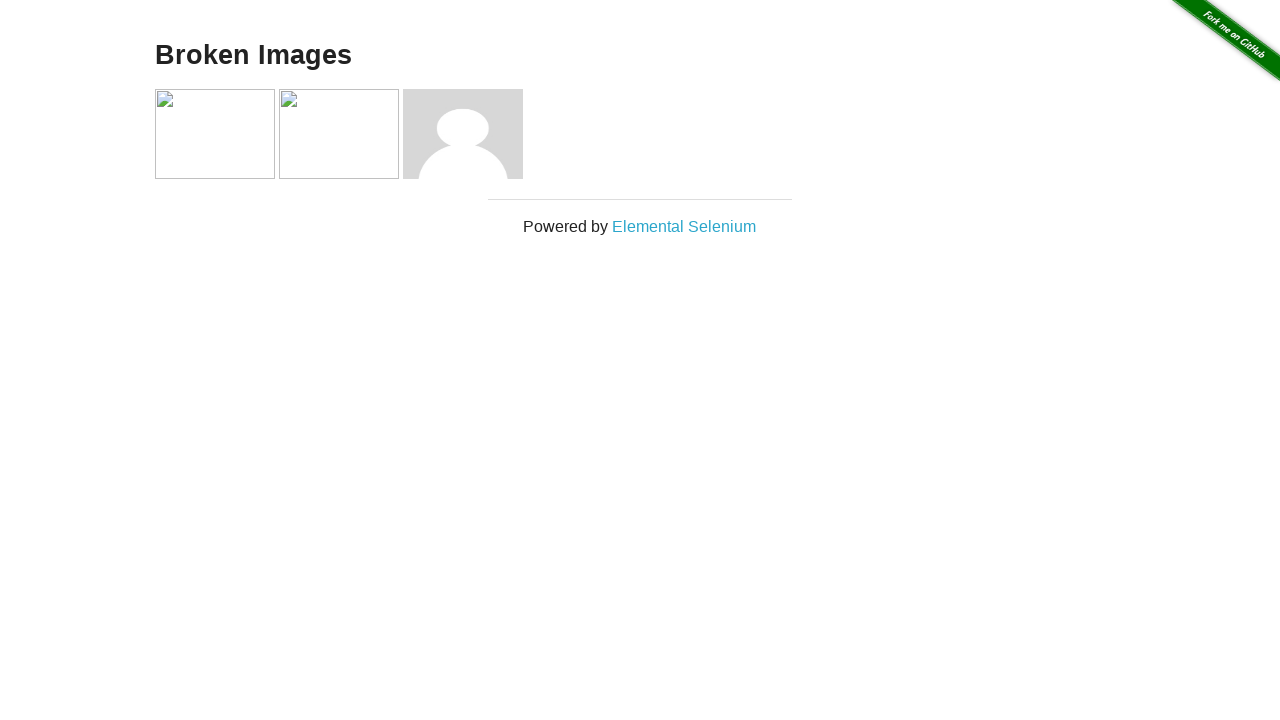